Tests adding specific grocery items to cart by iterating through product listings and clicking "Add to cart" for items matching a predefined list (Cucumber, Brocolli, Beetroot, Carrot).

Starting URL: https://rahulshettyacademy.com/seleniumPractise/

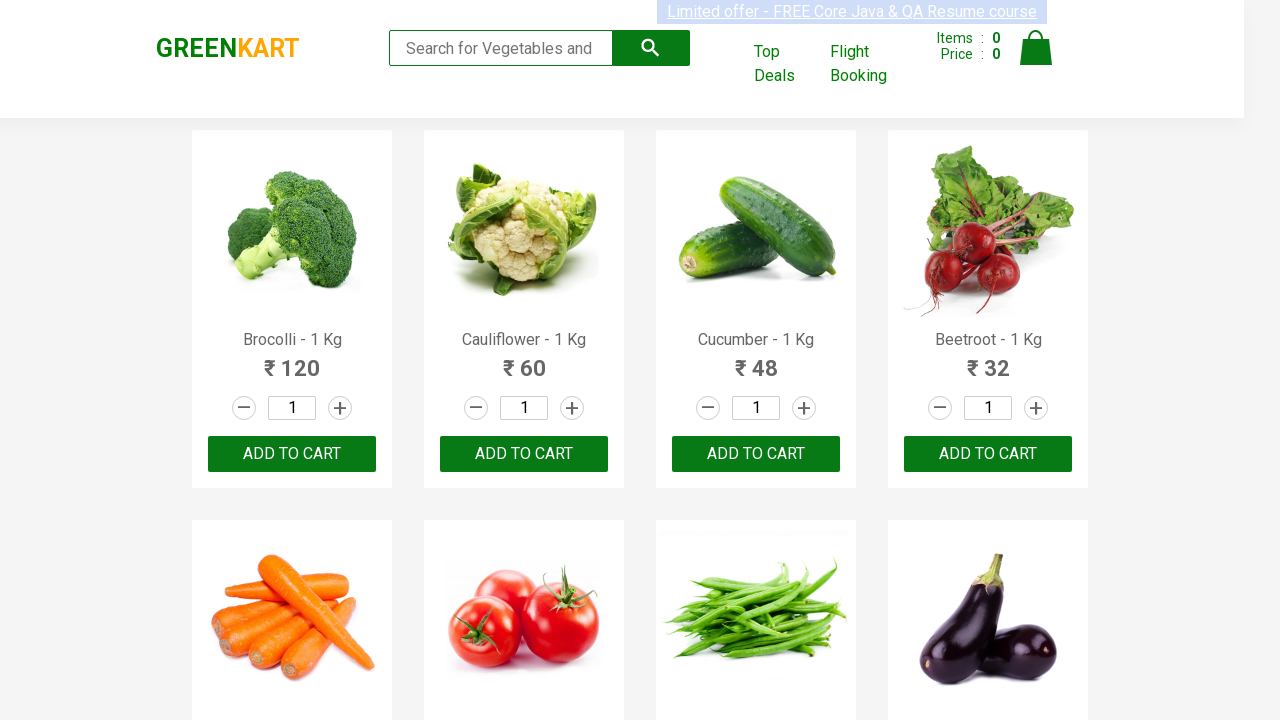

Waited for product listings to load
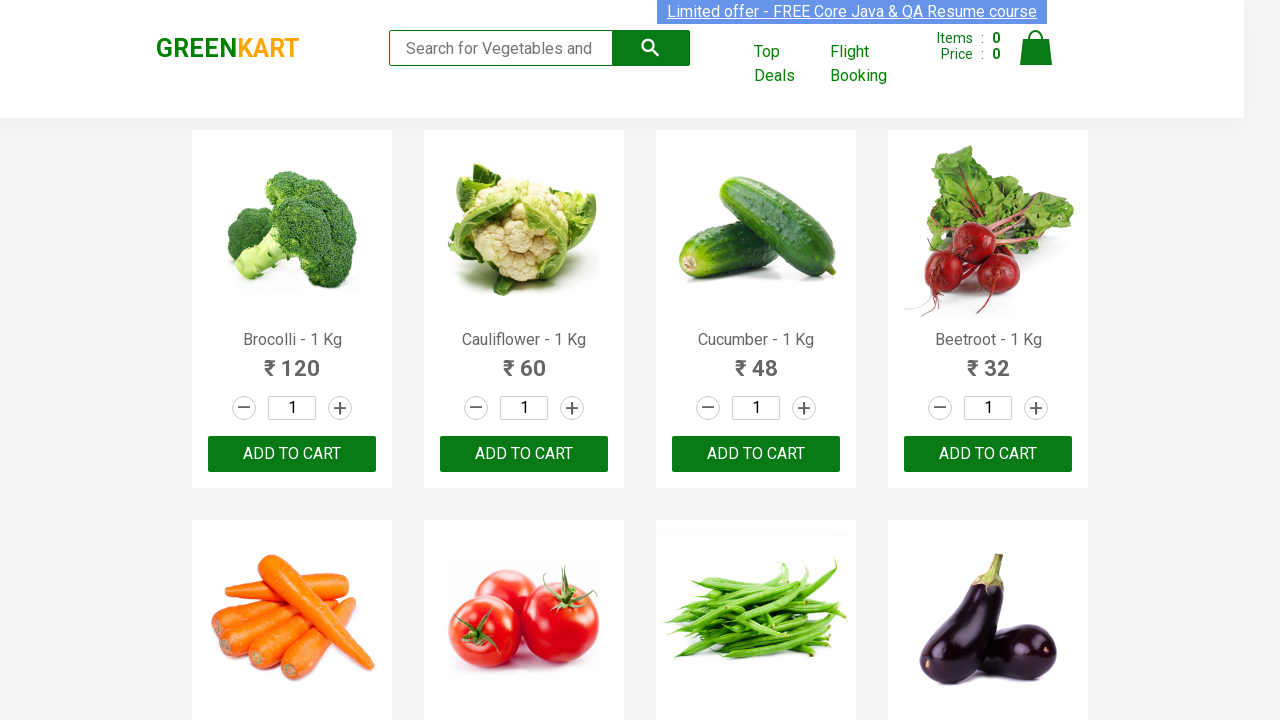

Retrieved all product elements from the page
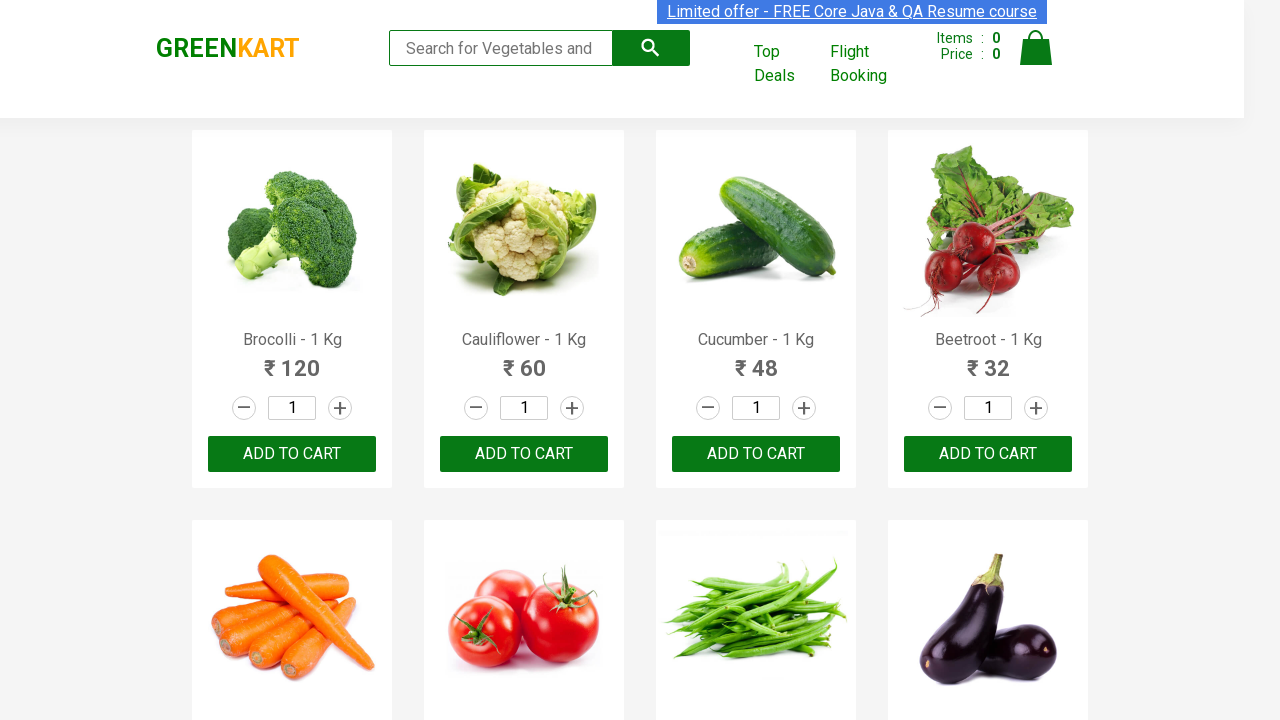

Extracted product name: Brocolli
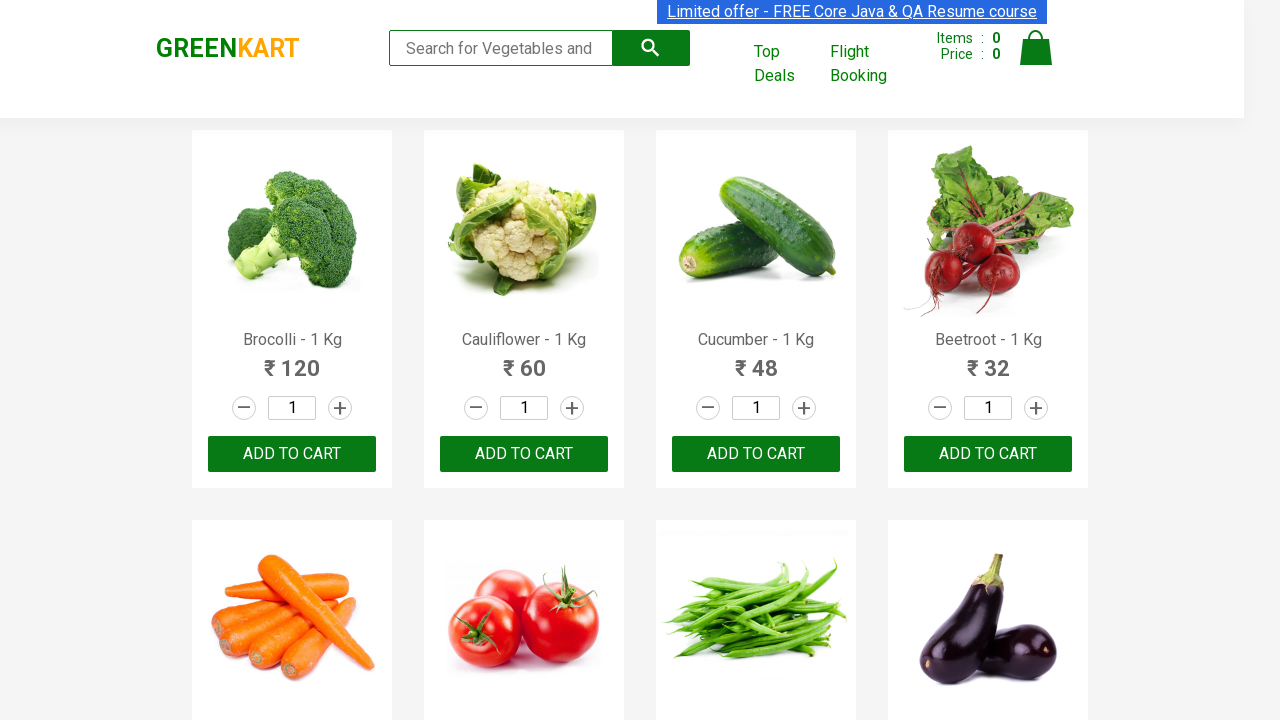

Added Brocolli to cart (1/4) at (292, 454) on xpath=//div[@class='product-action']/button >> nth=0
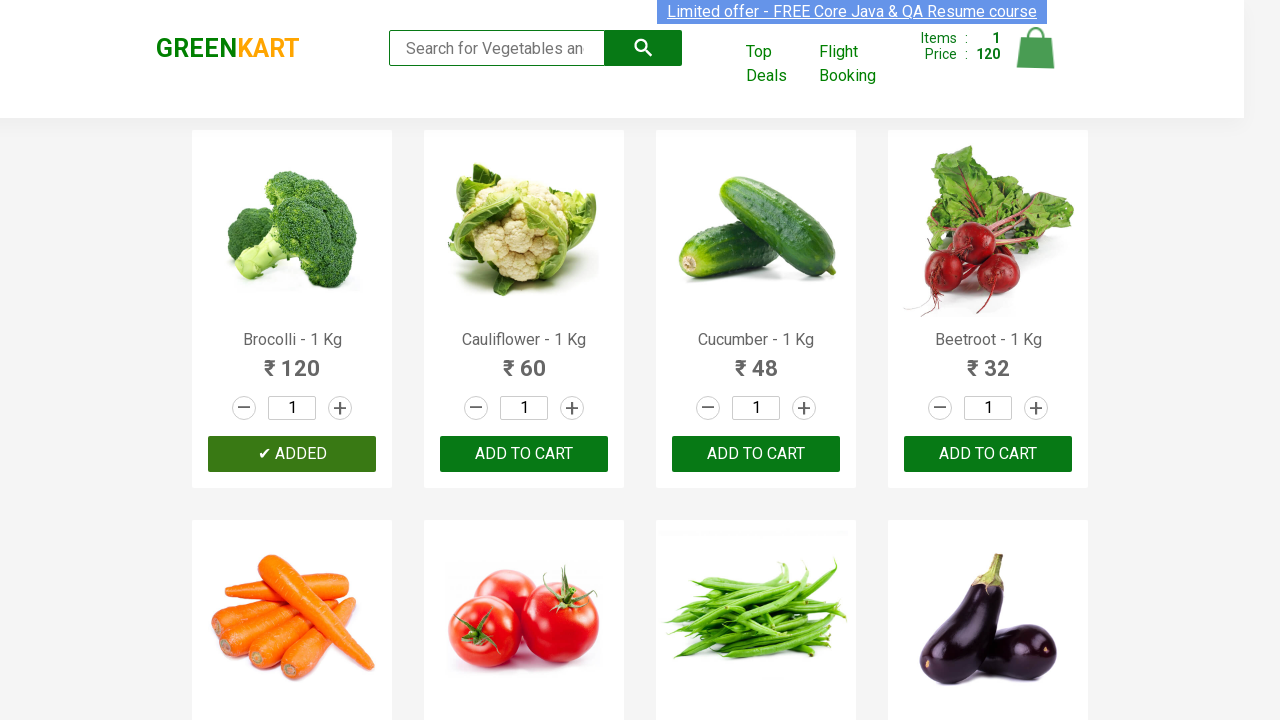

Extracted product name: Cauliflower
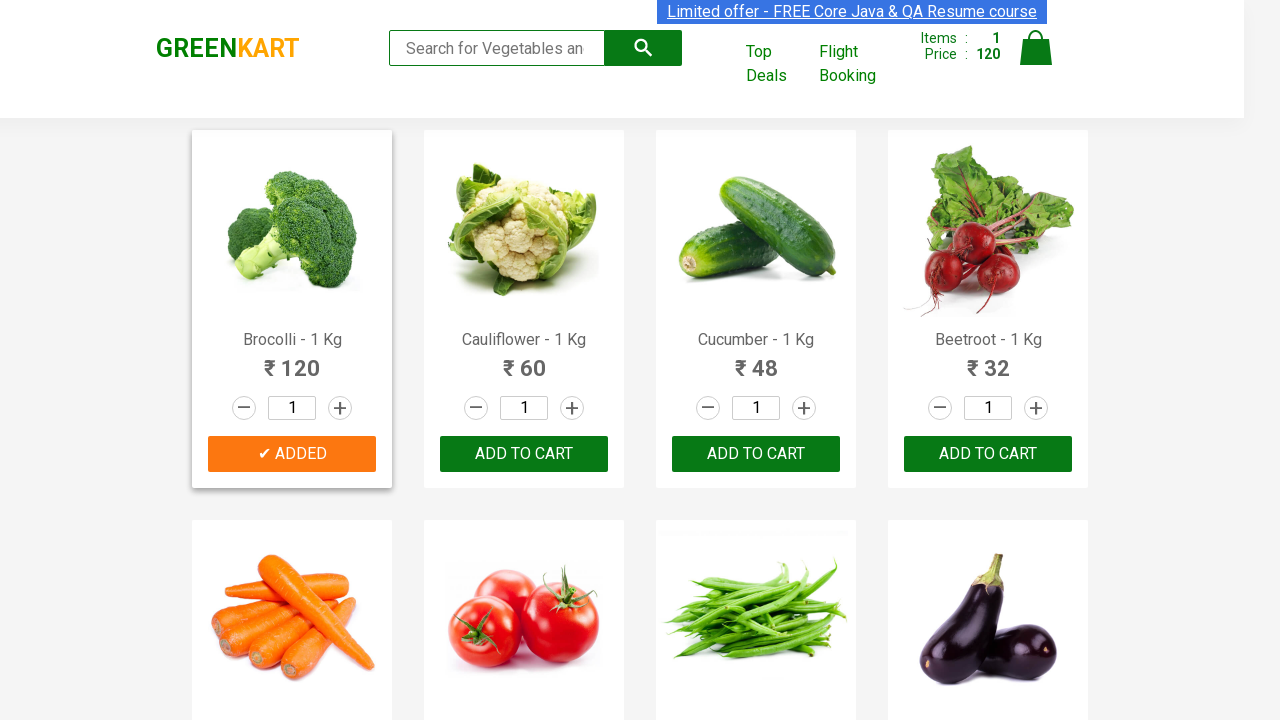

Extracted product name: Cucumber
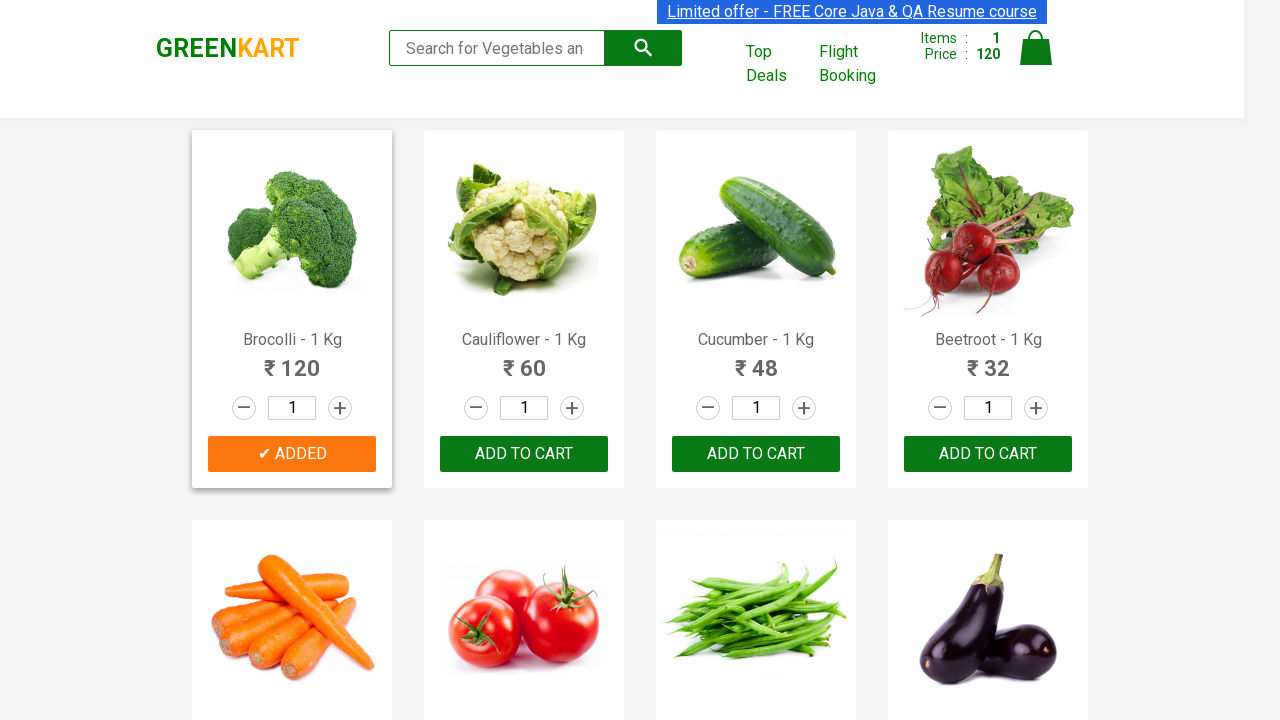

Added Cucumber to cart (2/4) at (756, 454) on xpath=//div[@class='product-action']/button >> nth=2
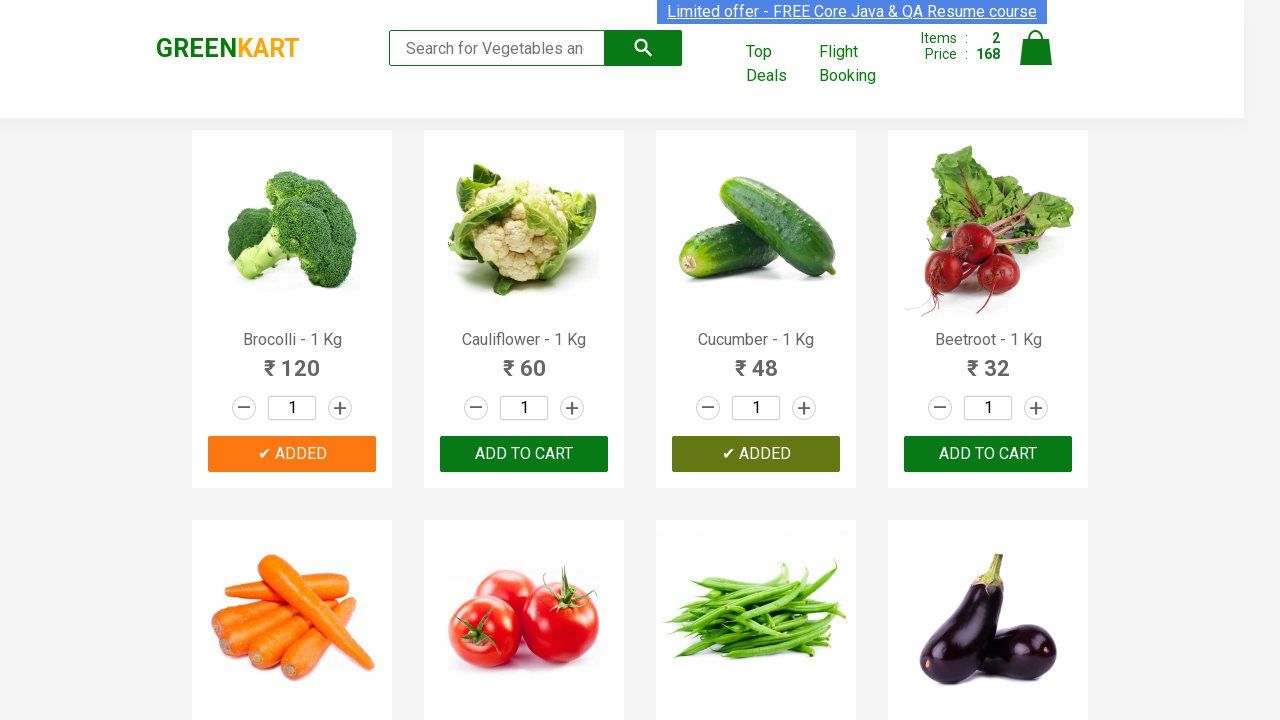

Extracted product name: Beetroot
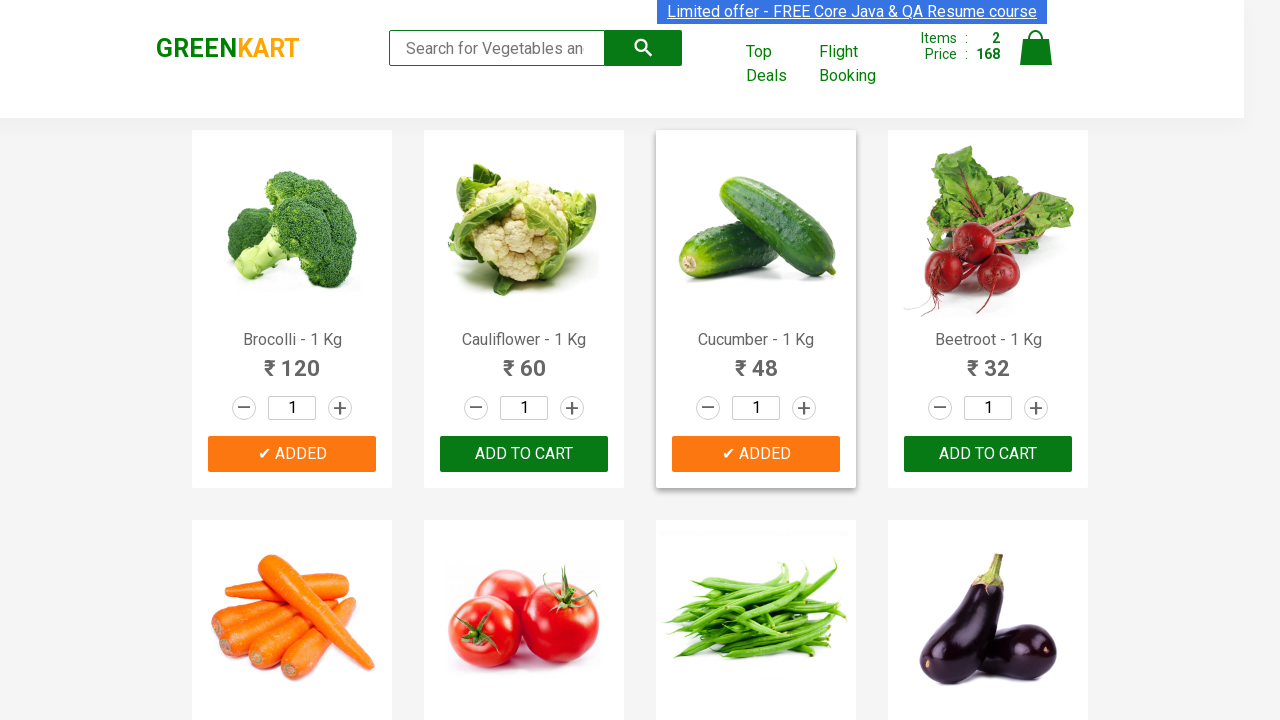

Added Beetroot to cart (3/4) at (988, 454) on xpath=//div[@class='product-action']/button >> nth=3
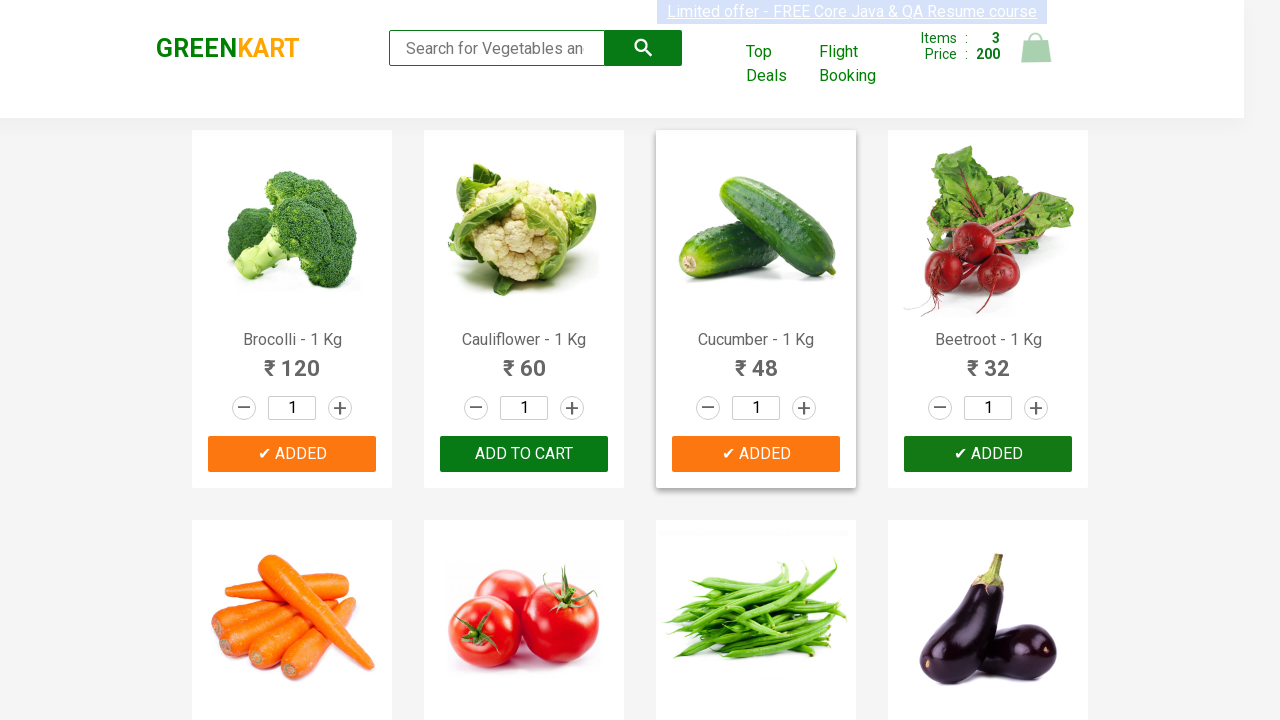

Extracted product name: Carrot
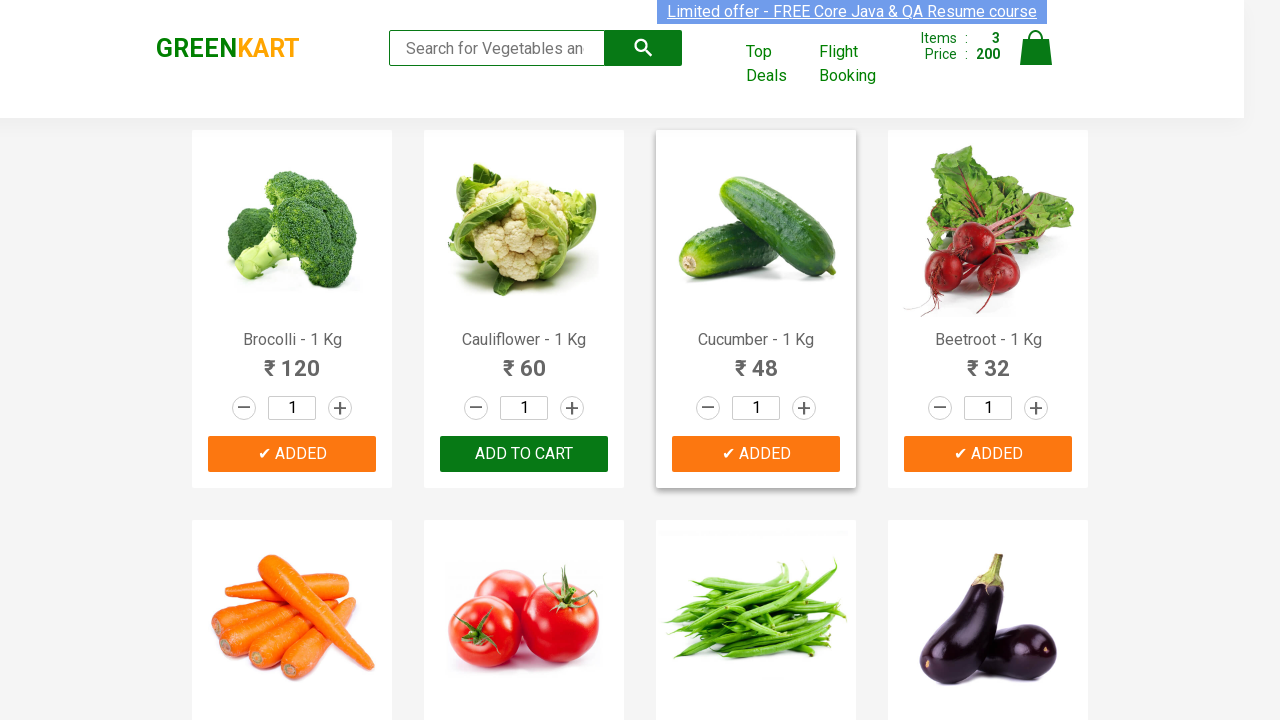

Added Carrot to cart (4/4) at (292, 360) on xpath=//div[@class='product-action']/button >> nth=4
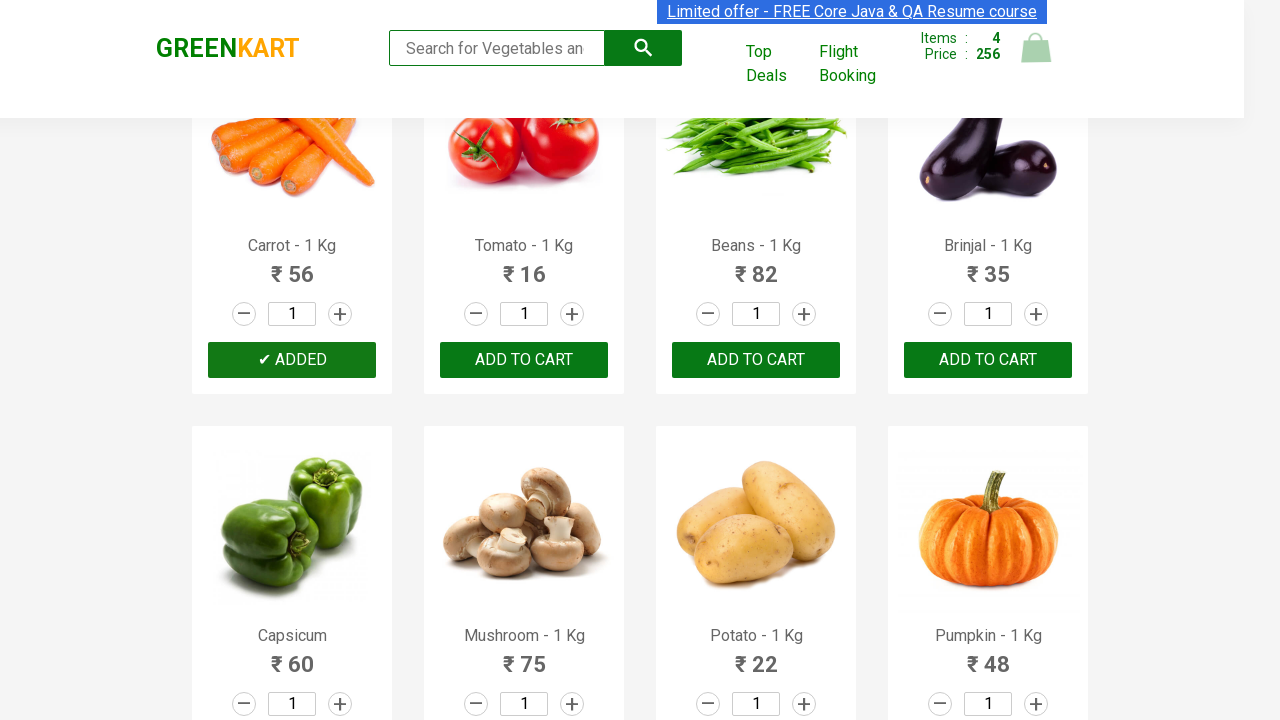

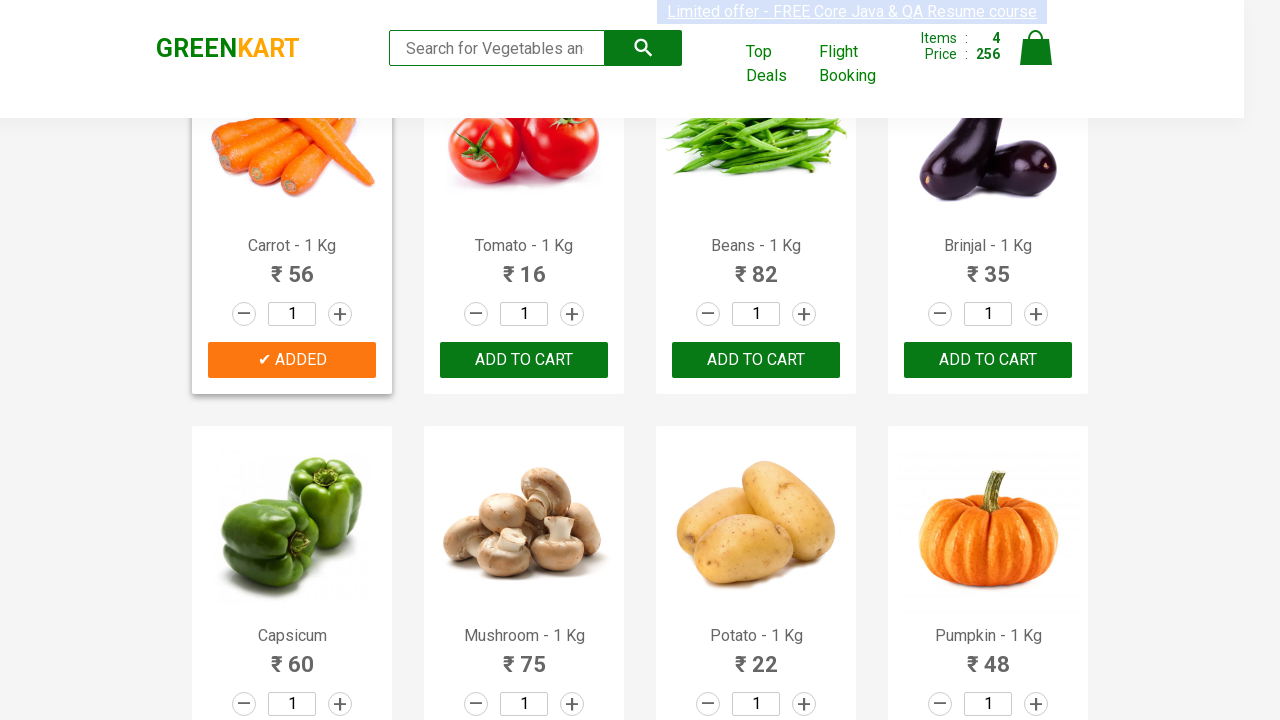